Tests checkbox functionality by locating two checkboxes and clicking on them if they are not already selected

Starting URL: https://the-internet.herokuapp.com/checkboxes

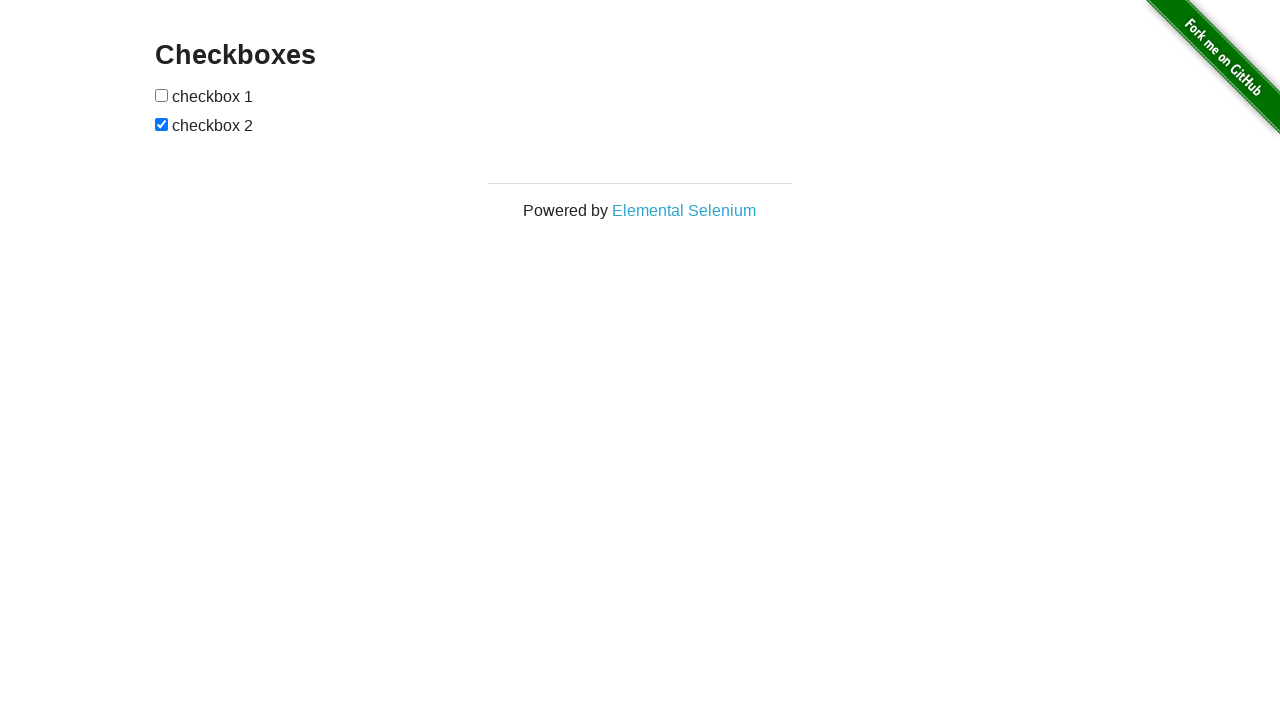

Navigated to checkboxes page
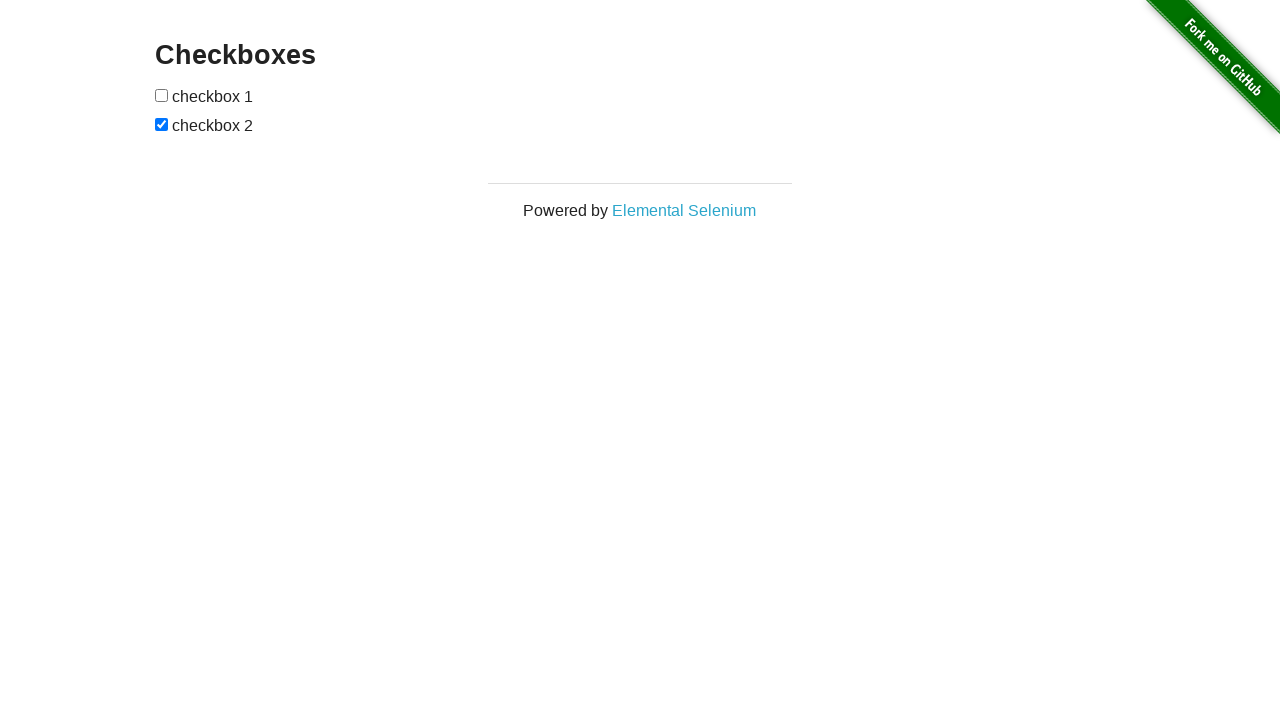

Located first checkbox
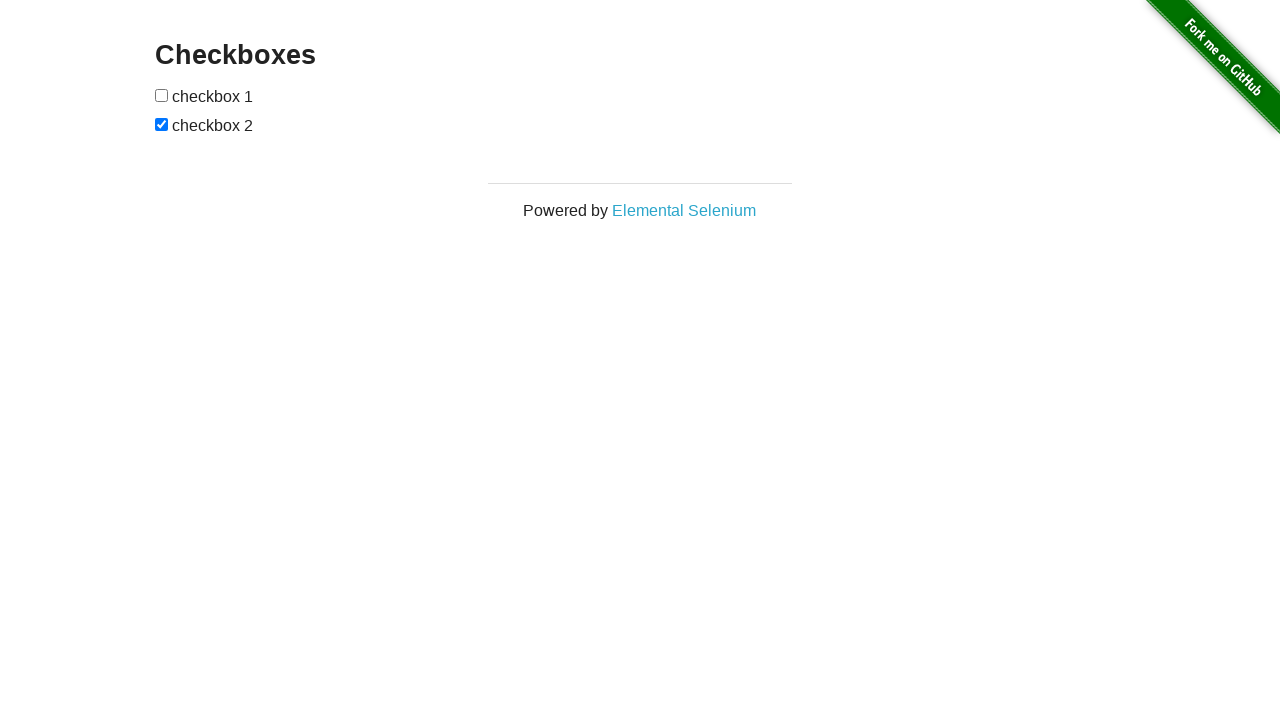

Checked if first checkbox is selected
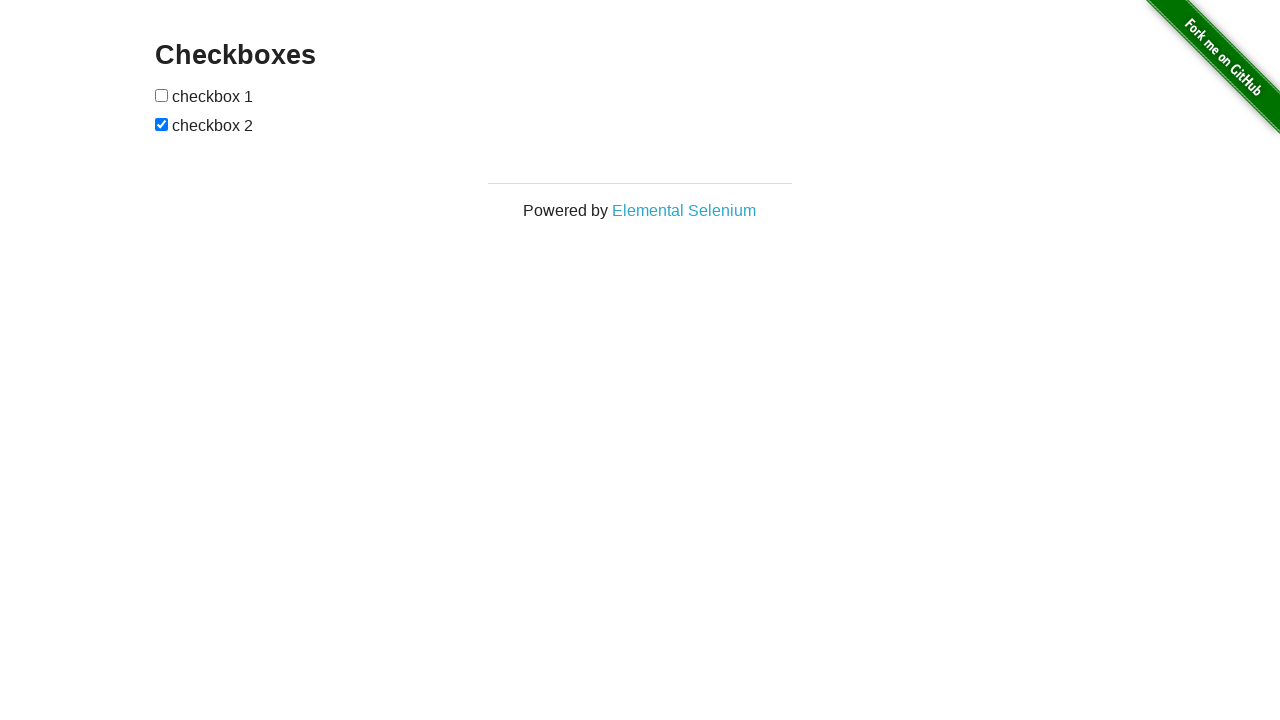

Clicked first checkbox to select it at (162, 95) on (//input[@type='checkbox'])[1]
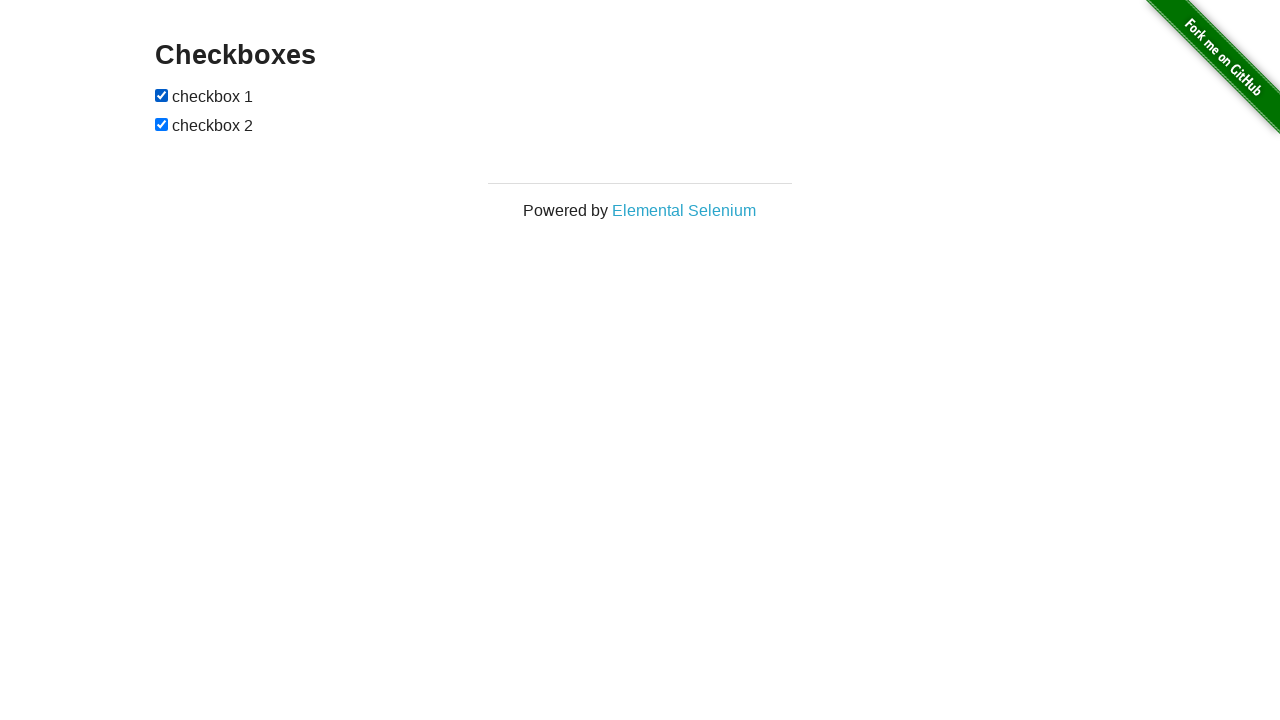

Located second checkbox
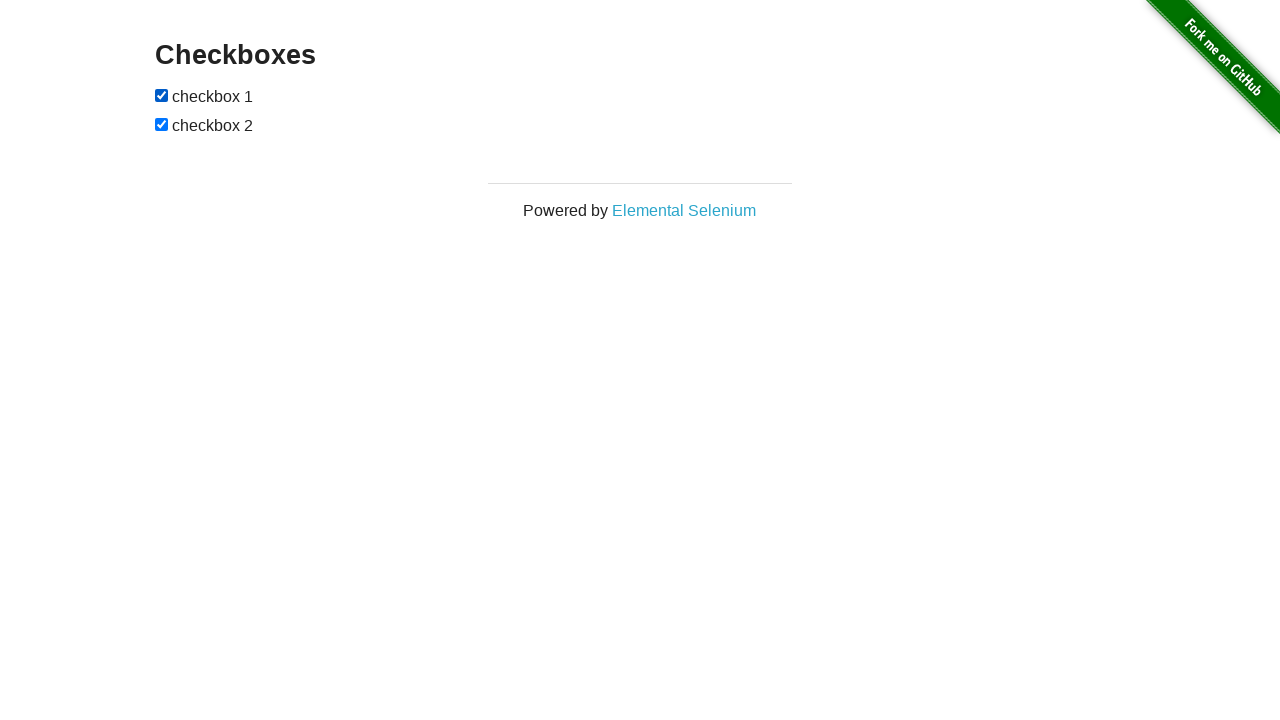

Second checkbox is already selected
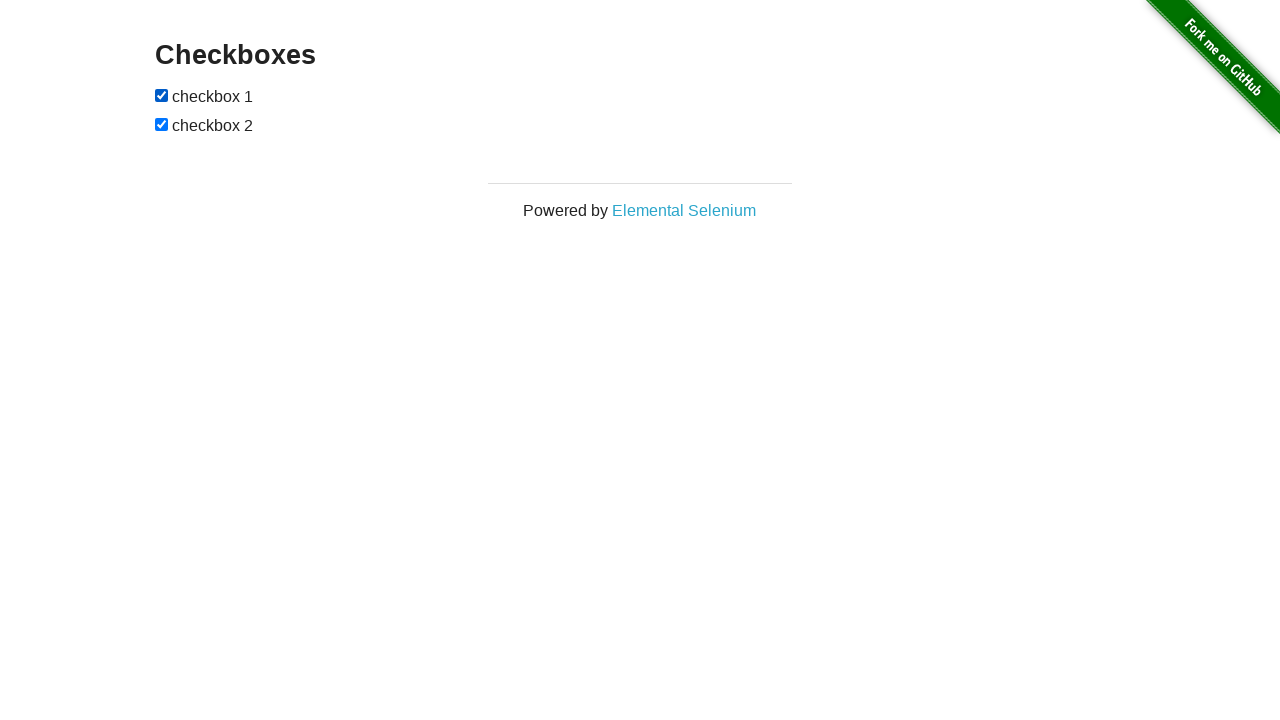

Waited 1 second for UI to stabilize
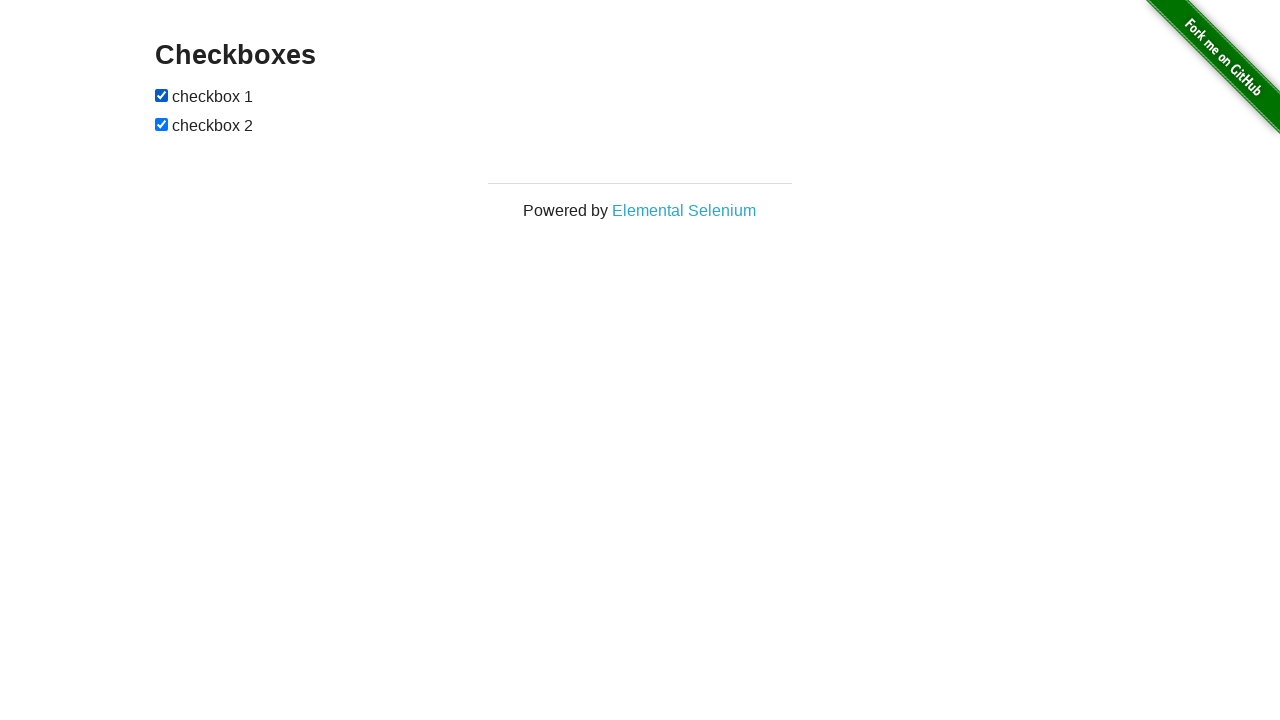

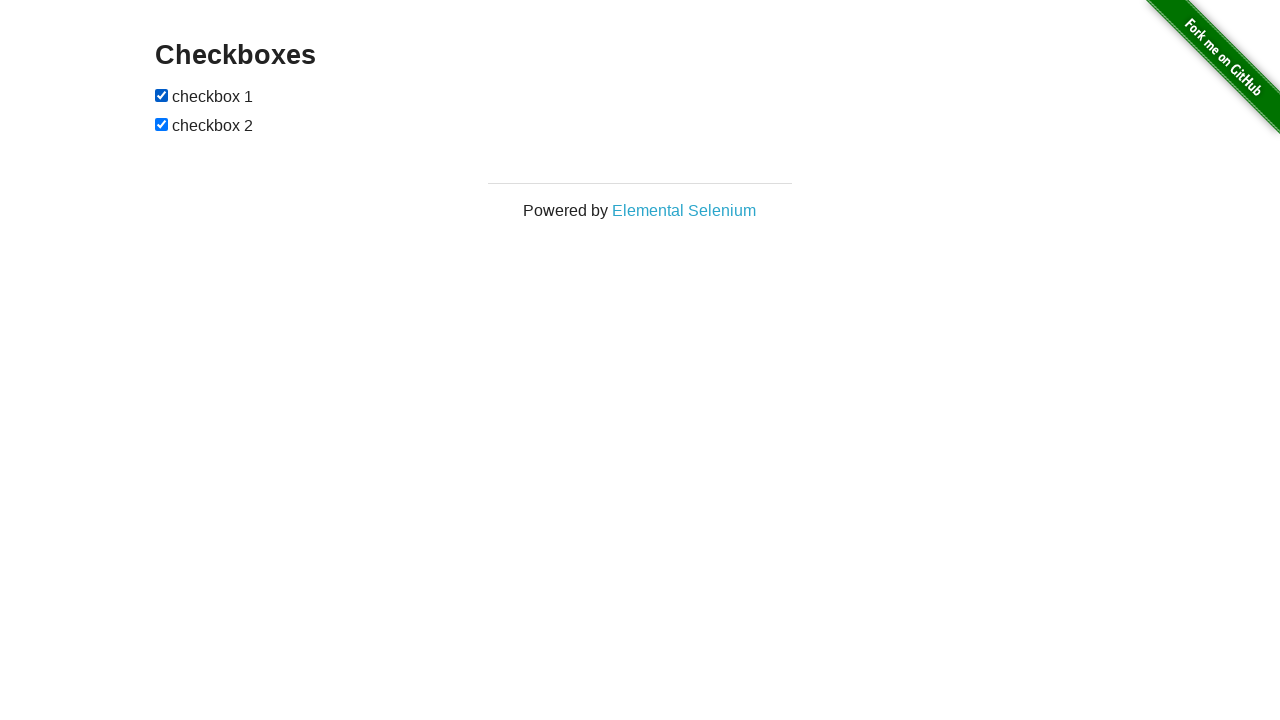